Tests that whitespace is trimmed from edited todo text

Starting URL: https://demo.playwright.dev/todomvc

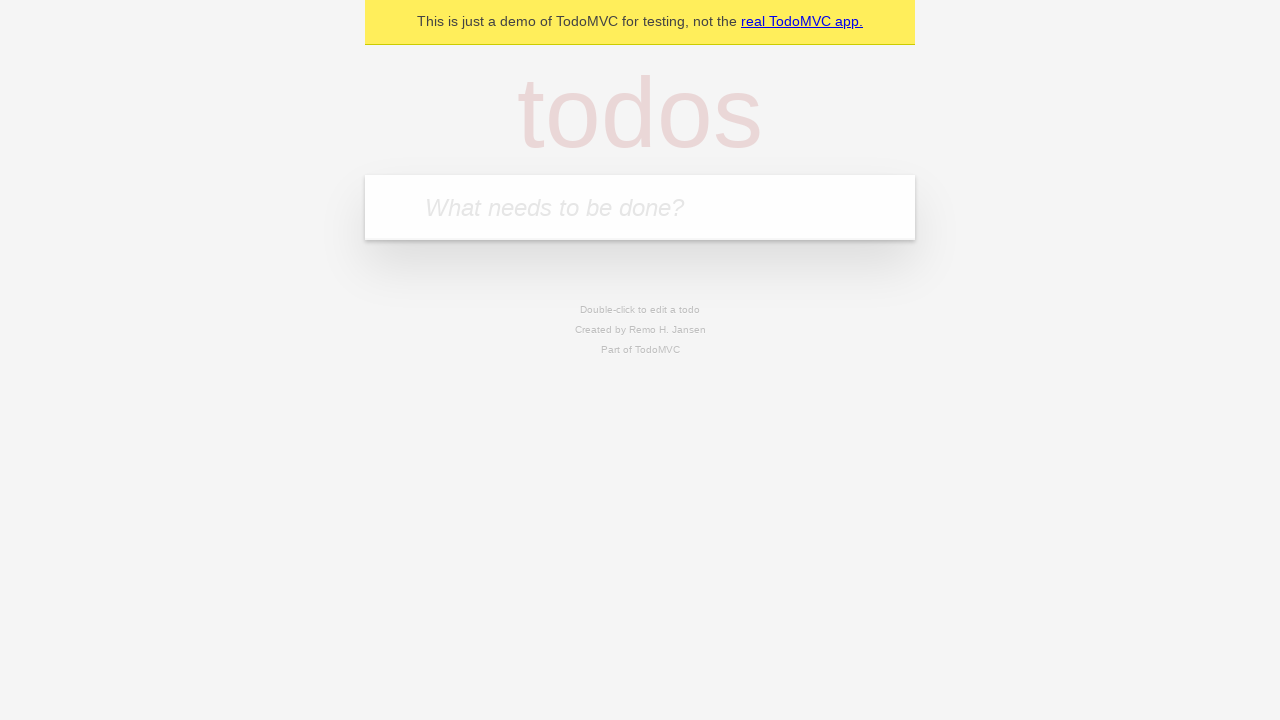

Filled new todo input with 'buy some cheese' on .new-todo
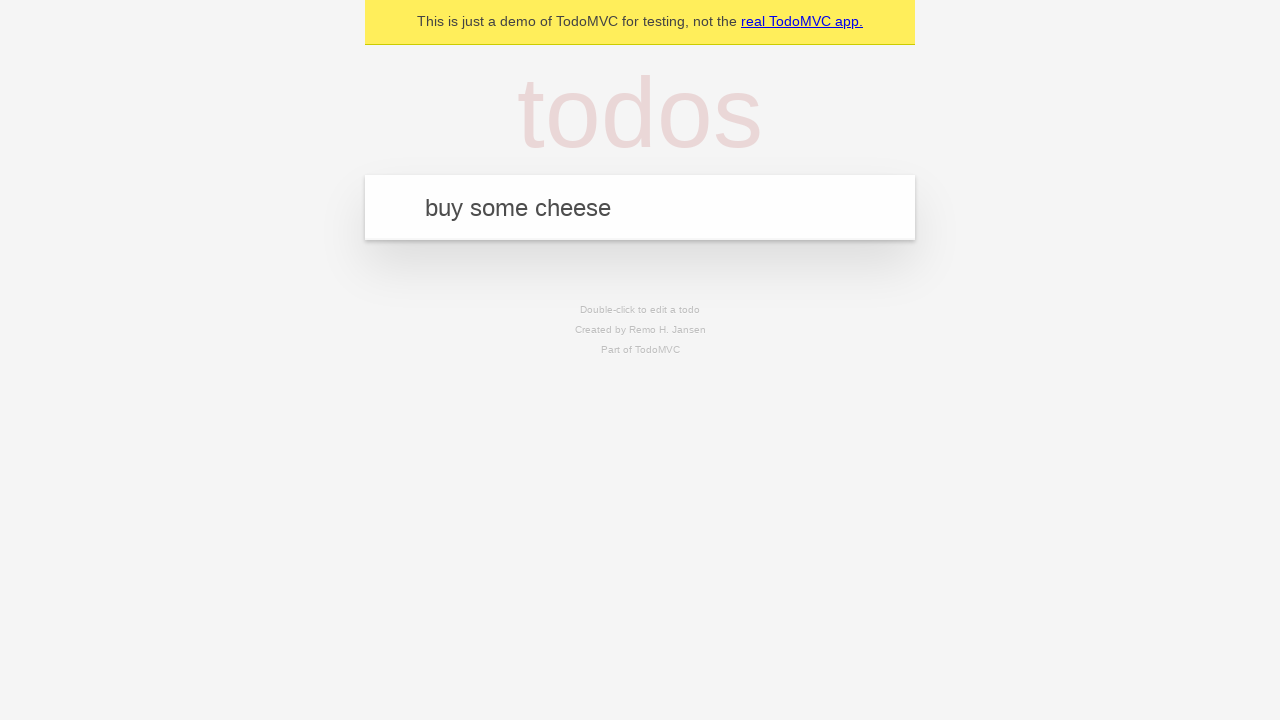

Pressed Enter to create first todo on .new-todo
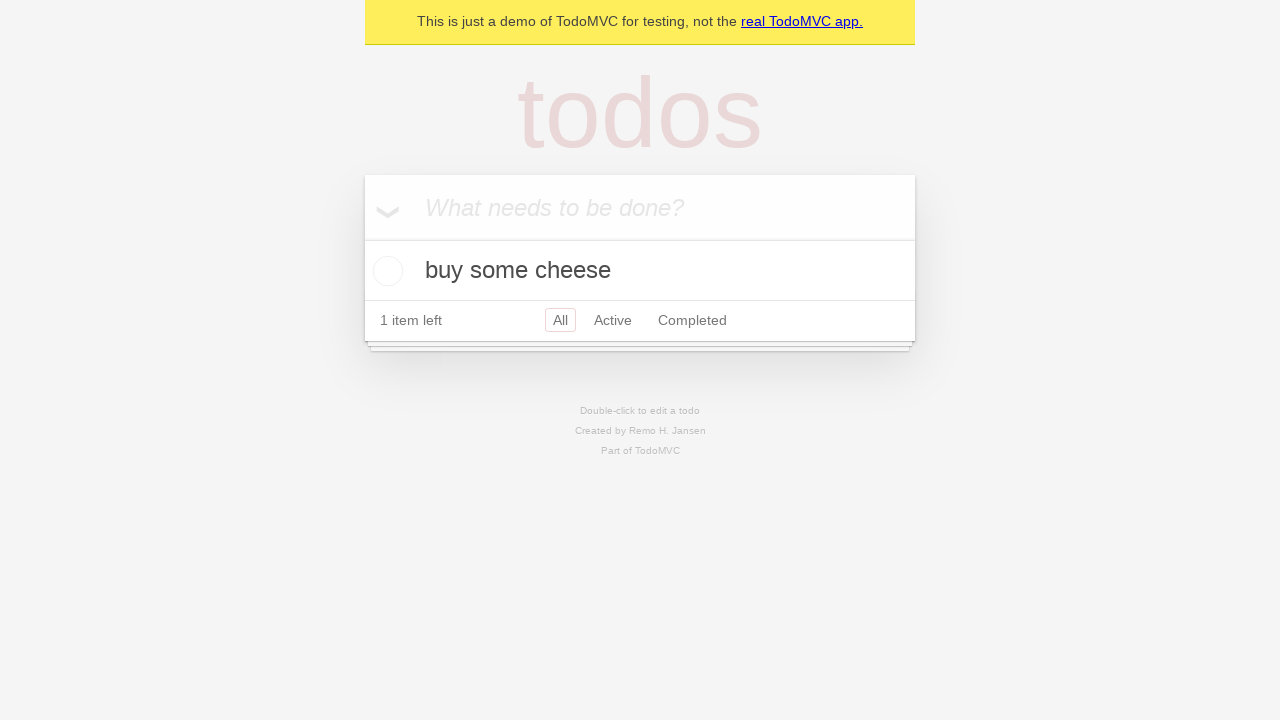

Filled new todo input with 'feed the cat' on .new-todo
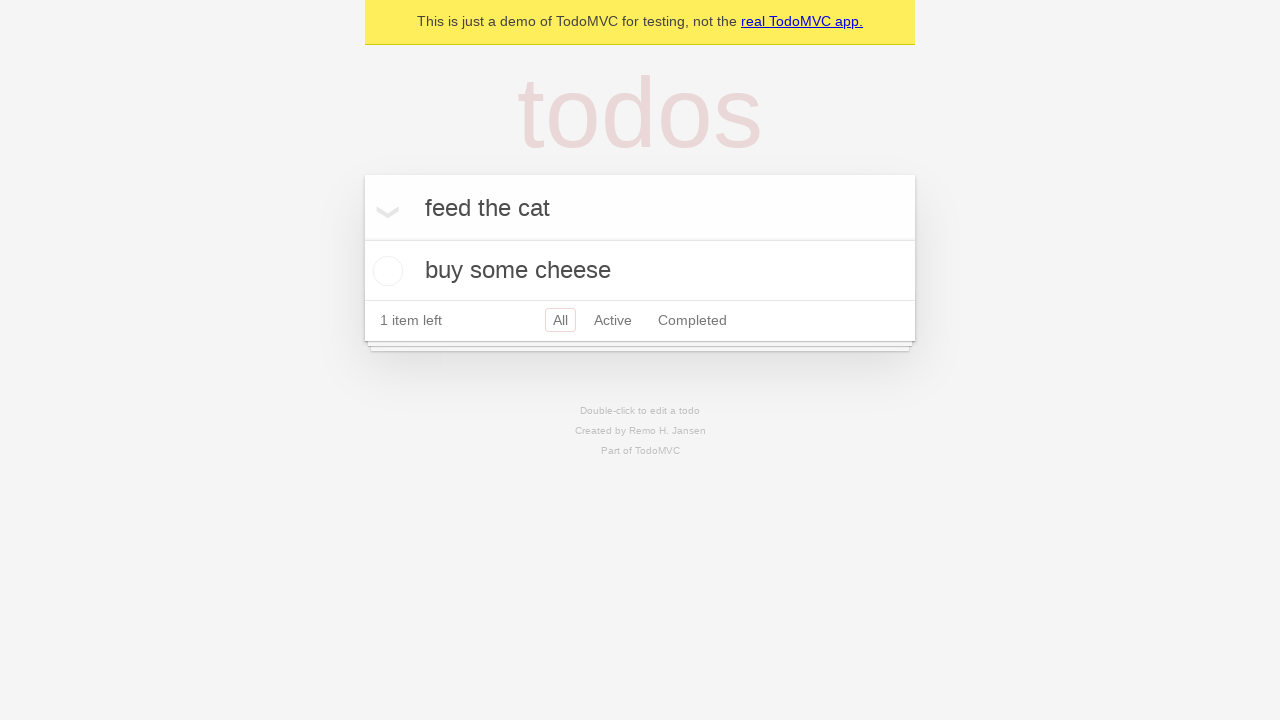

Pressed Enter to create second todo on .new-todo
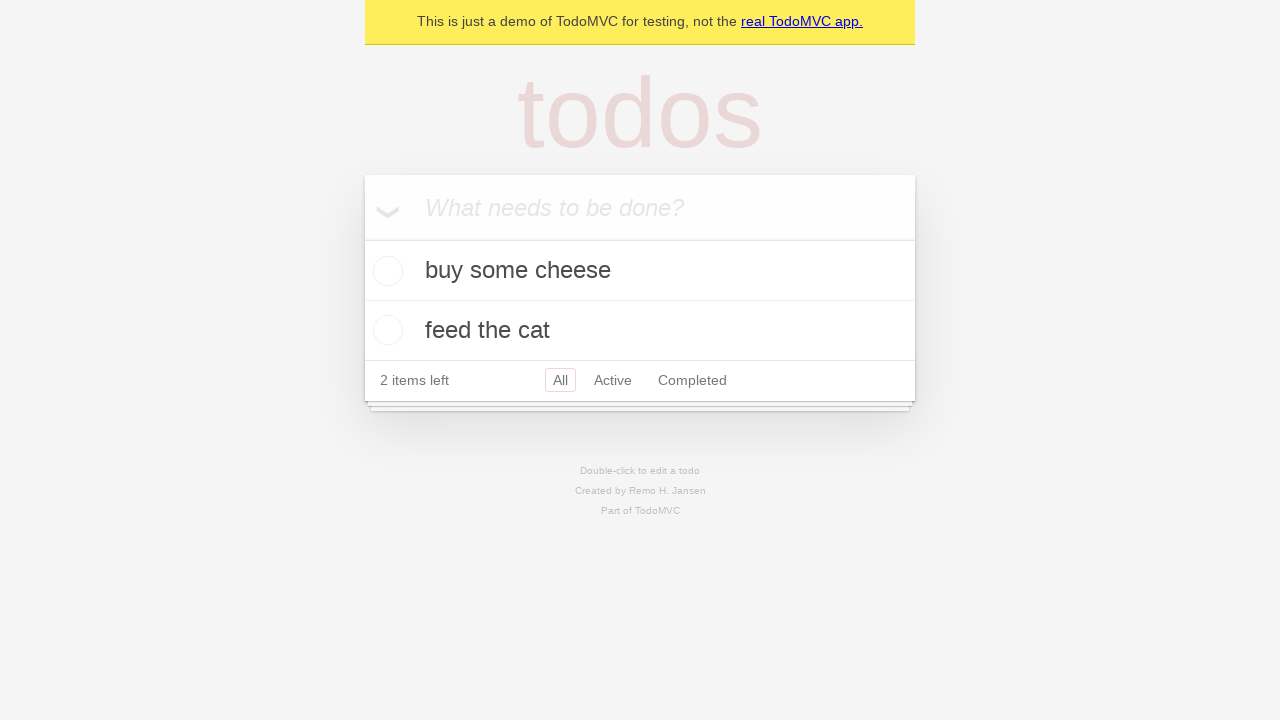

Filled new todo input with 'book a doctors appointment' on .new-todo
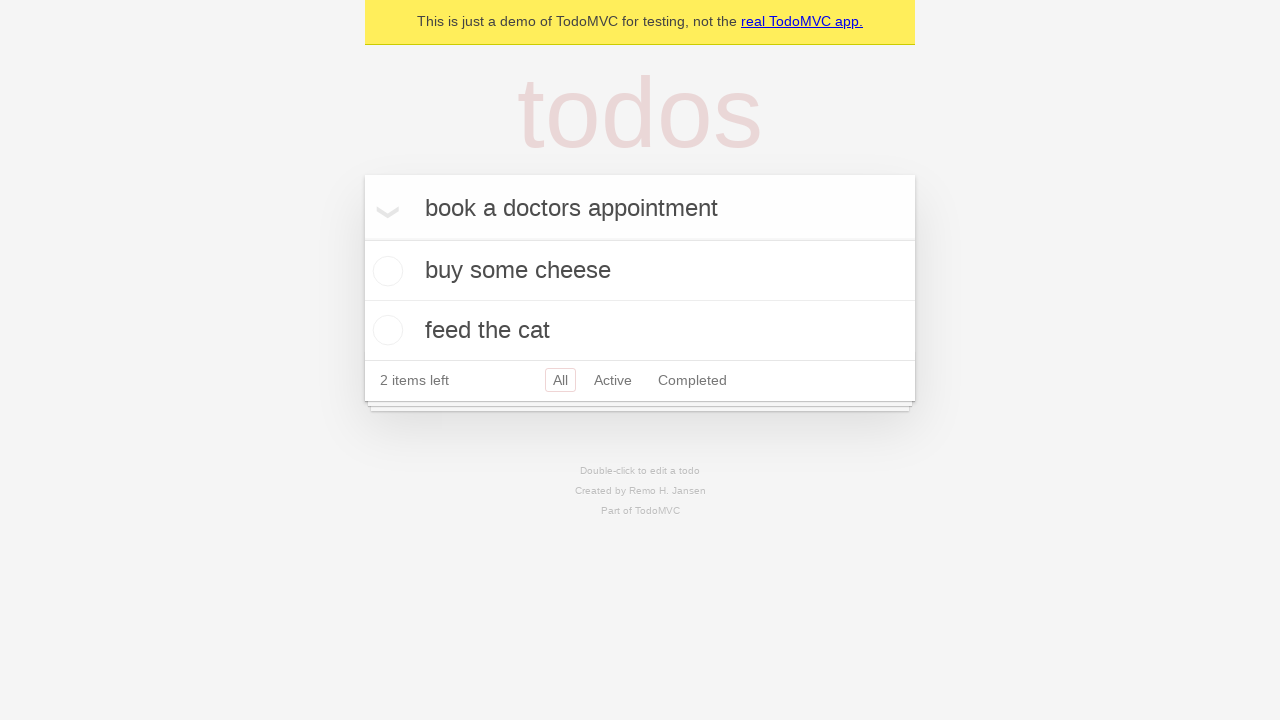

Pressed Enter to create third todo on .new-todo
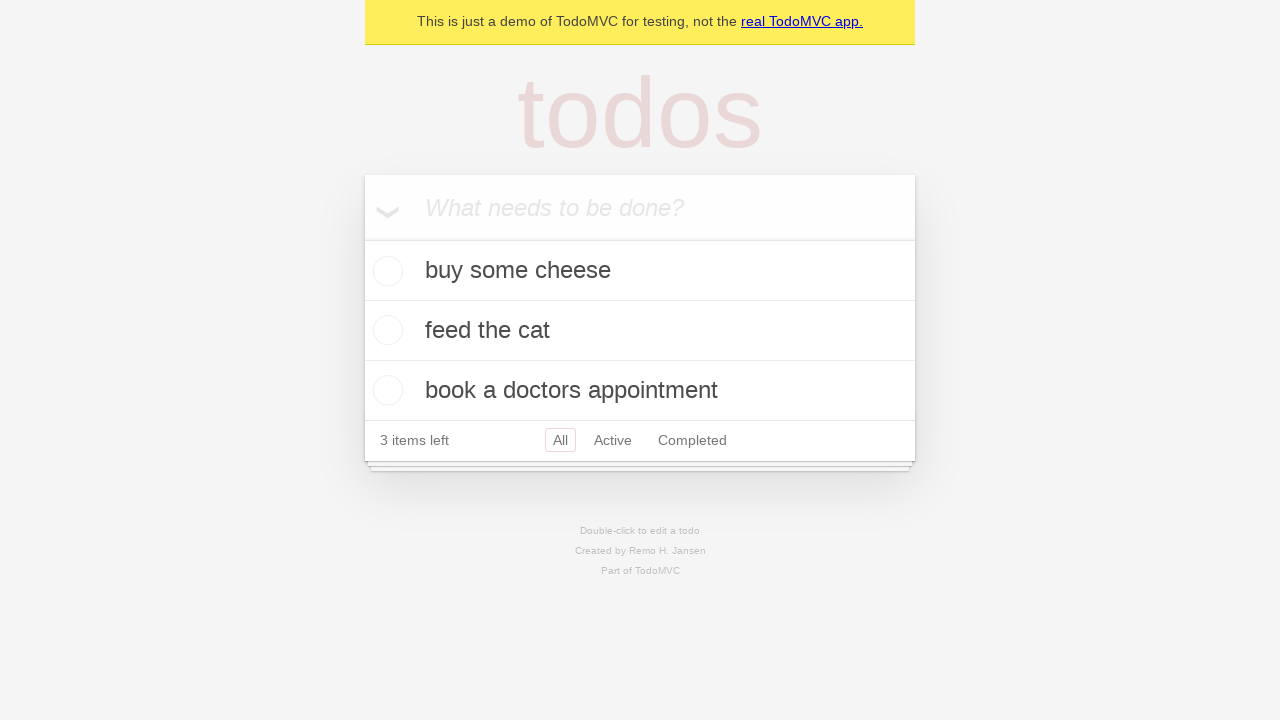

Double-clicked on second todo to enter edit mode at (640, 331) on .todo-list li >> nth=1
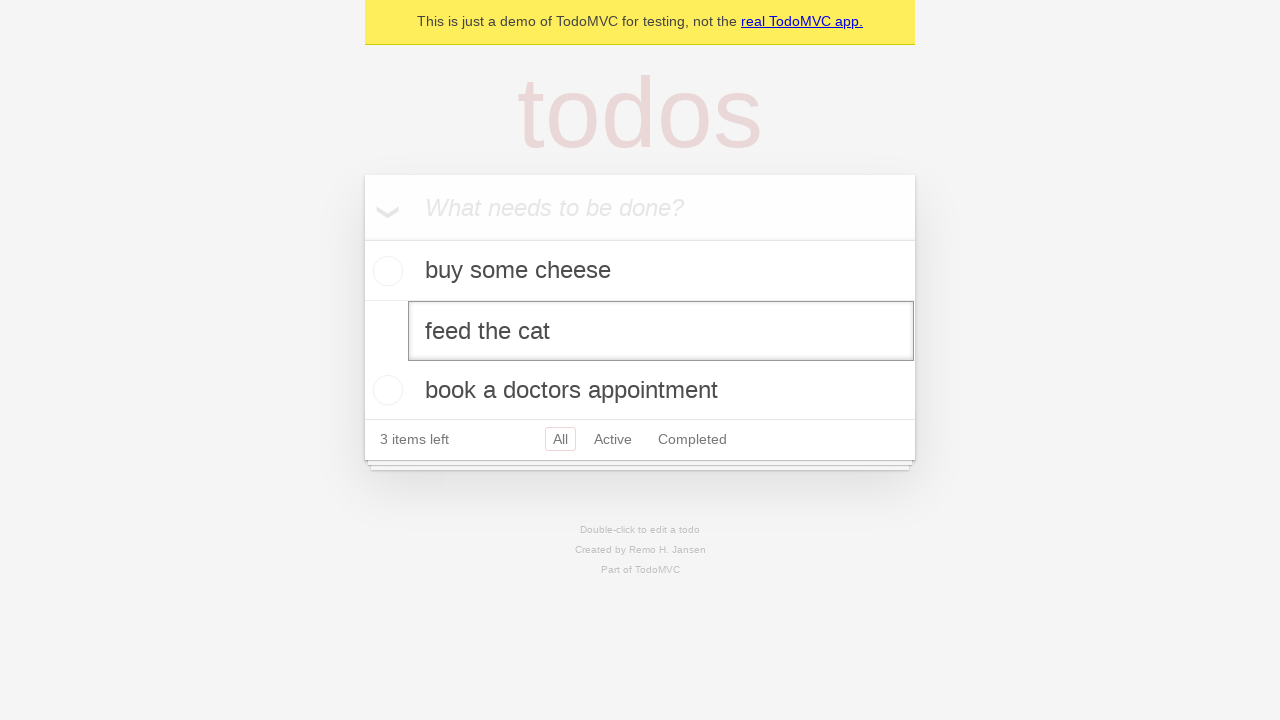

Filled edit field with padded text '    buy some sausages    ' on .todo-list li >> nth=1 >> .edit
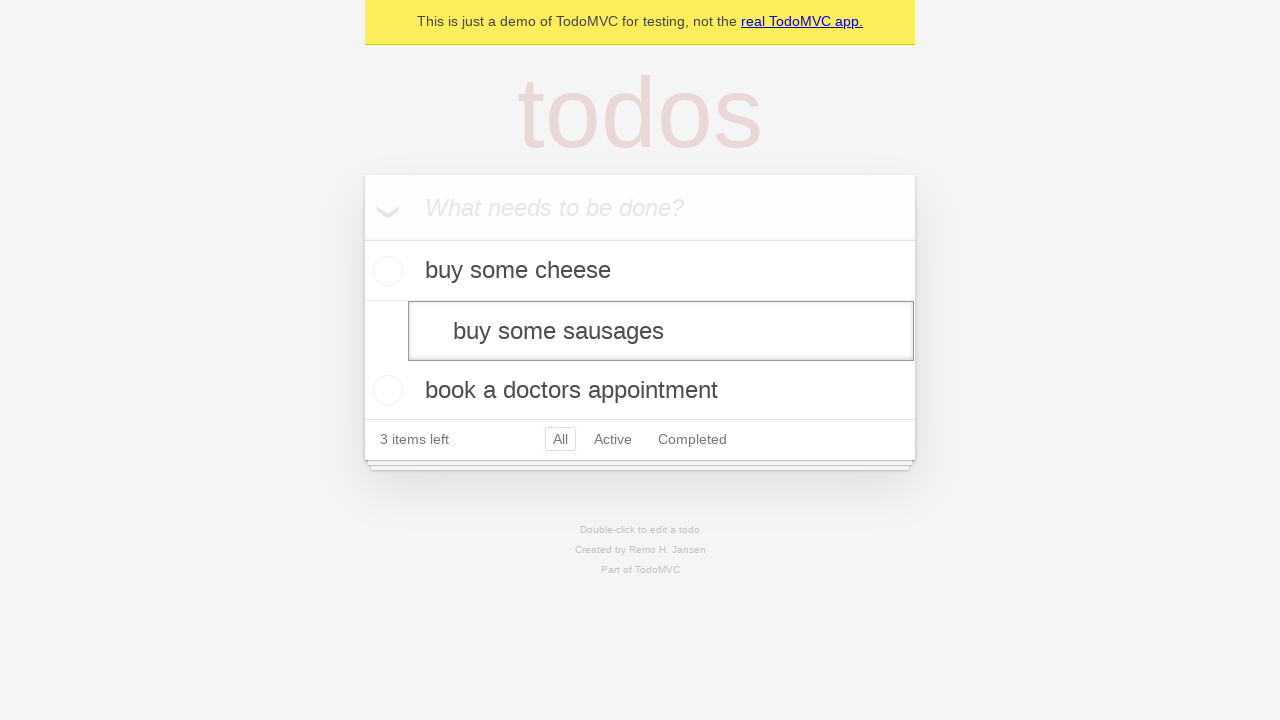

Pressed Enter to submit edited todo with trimmed whitespace on .todo-list li >> nth=1 >> .edit
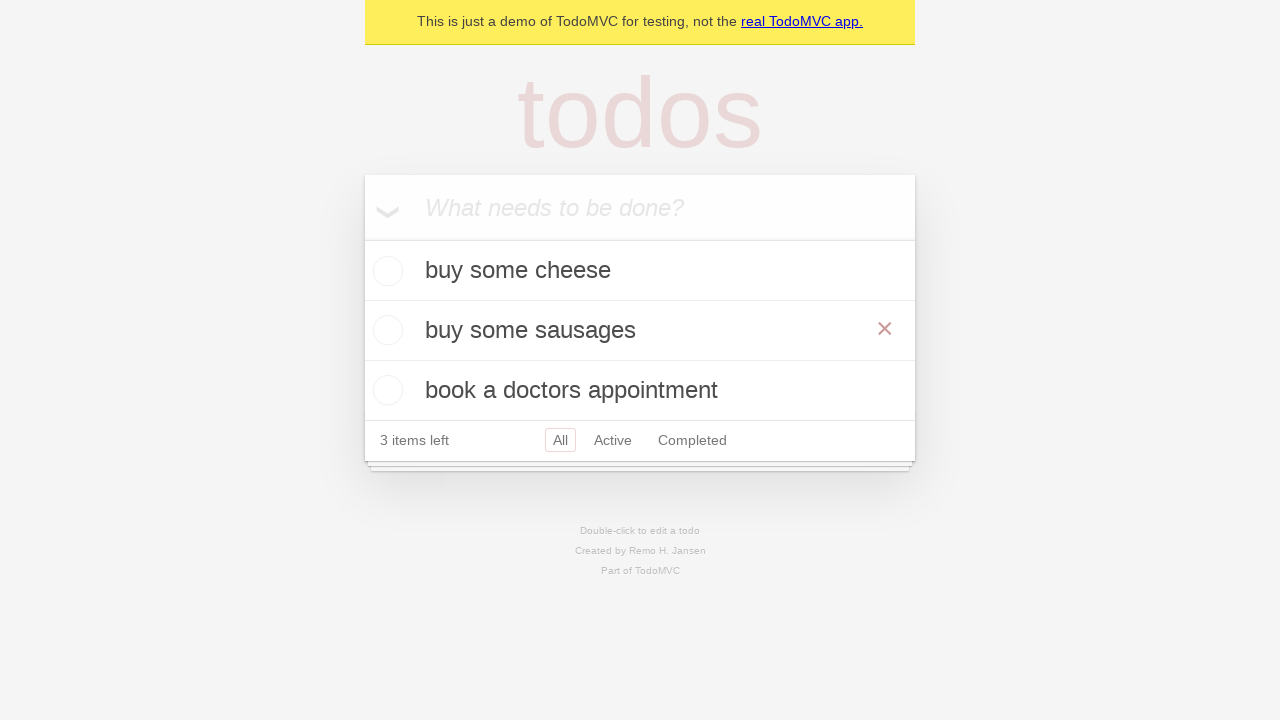

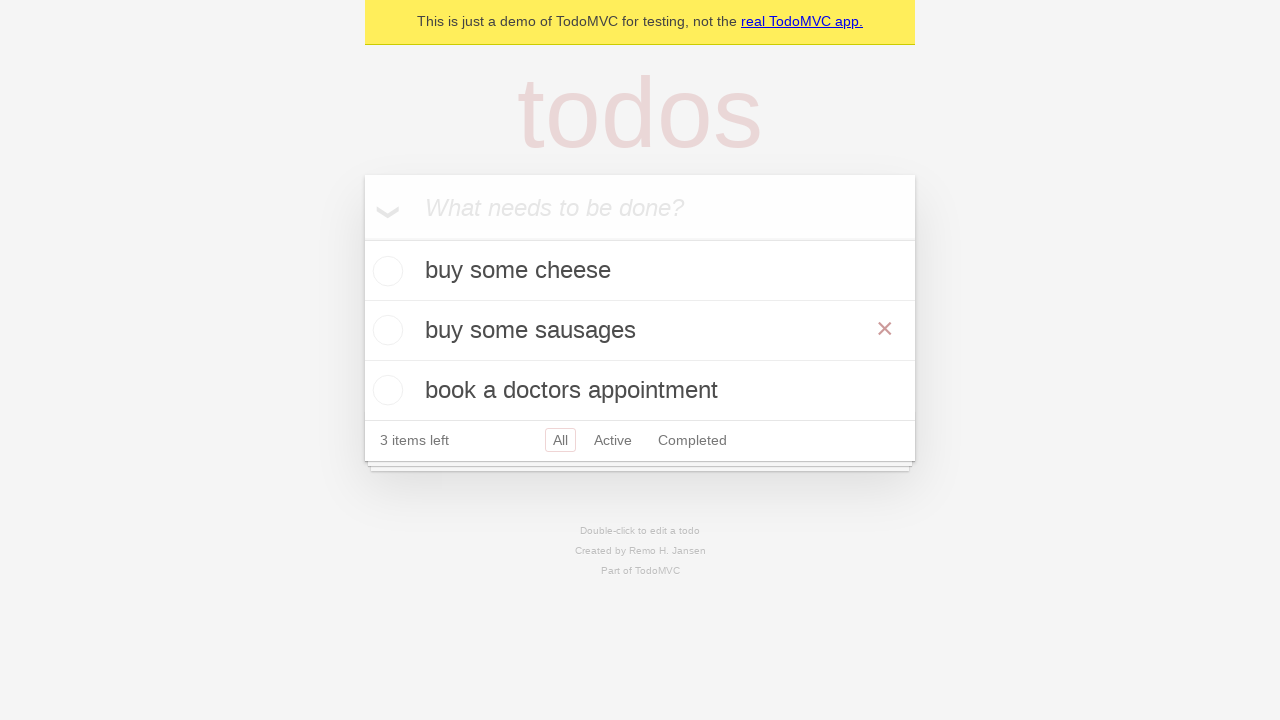